Tests sending a tab key using keyboard action without targeting a specific element, and verifies that the page displays the correct key press result.

Starting URL: http://the-internet.herokuapp.com/key_presses

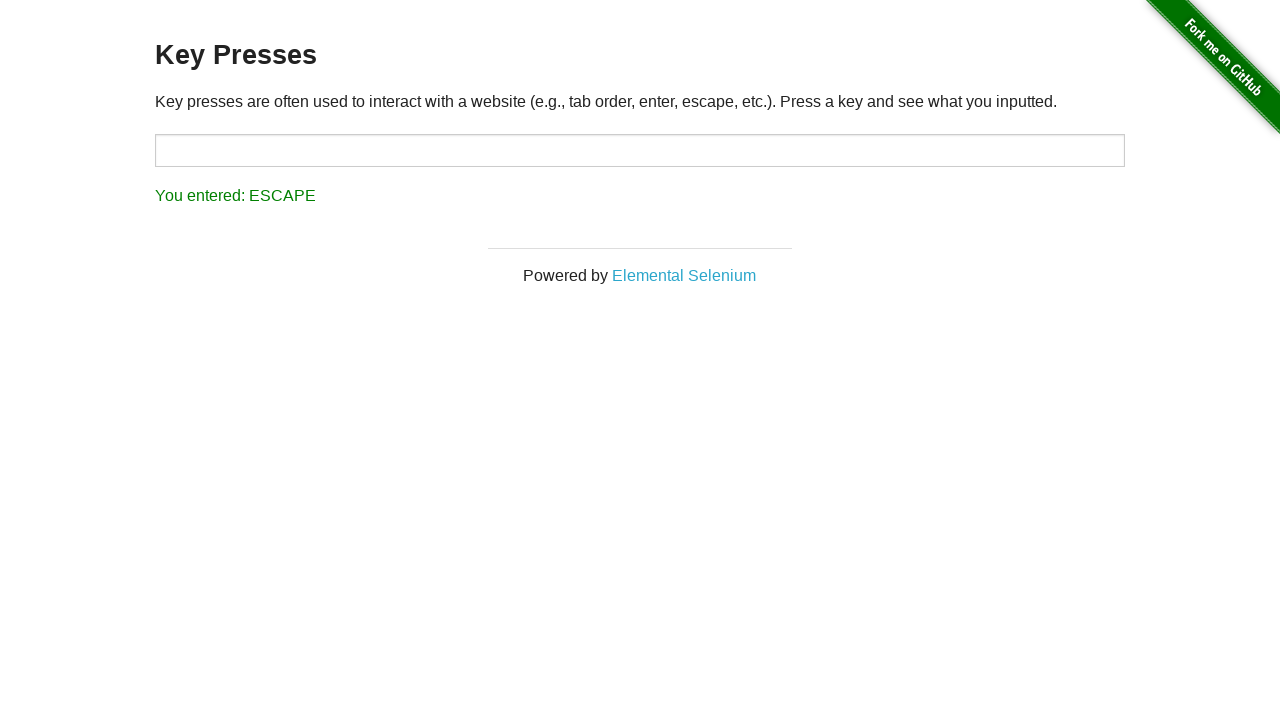

Pressed Tab key on the page
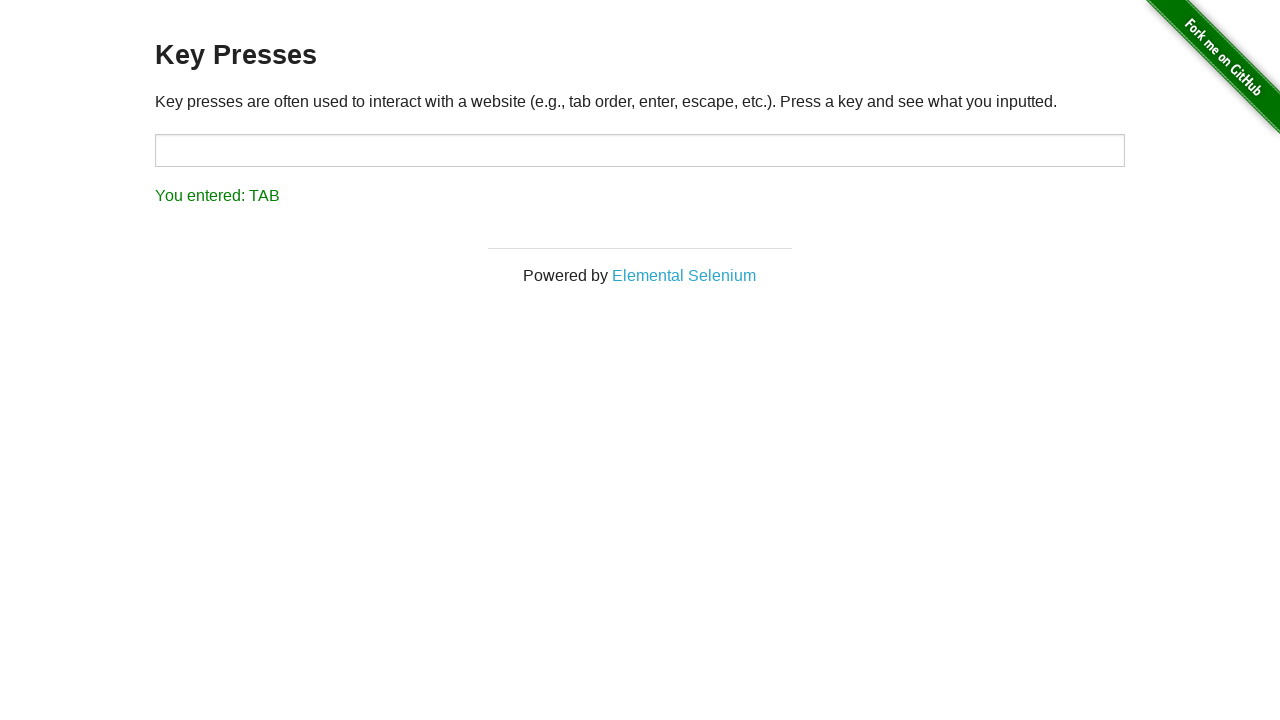

Result element loaded
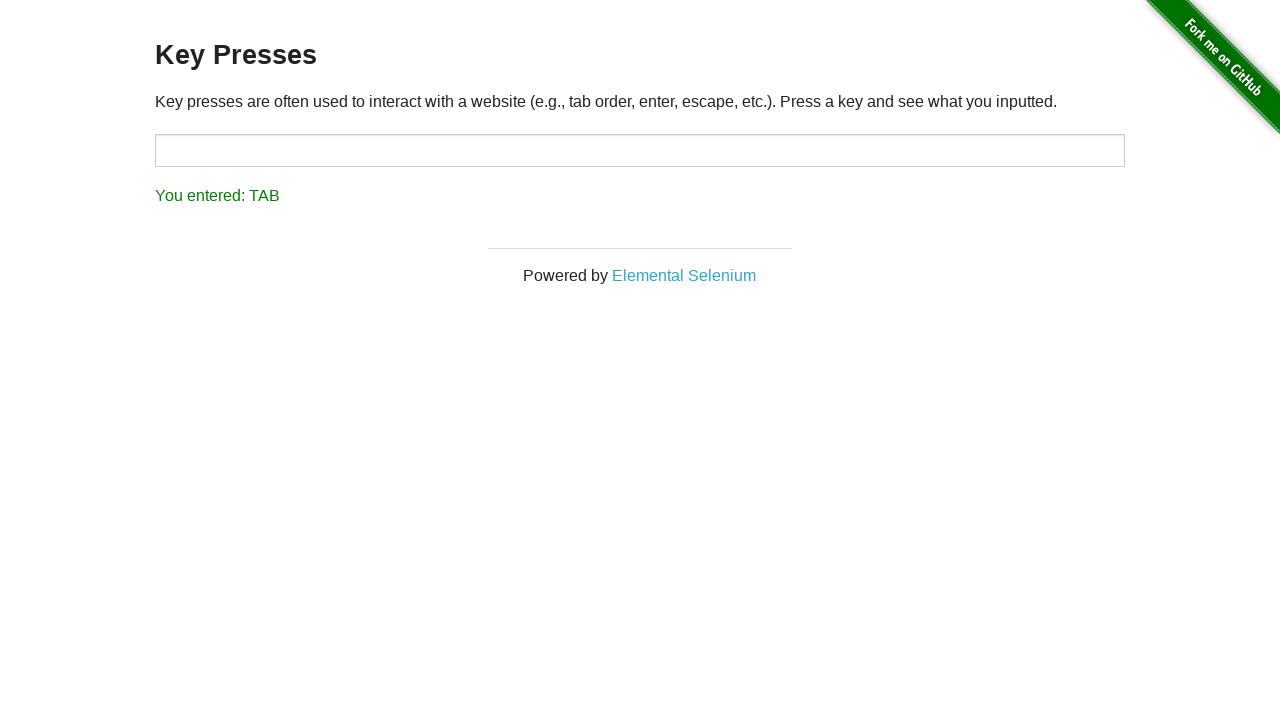

Retrieved result text content
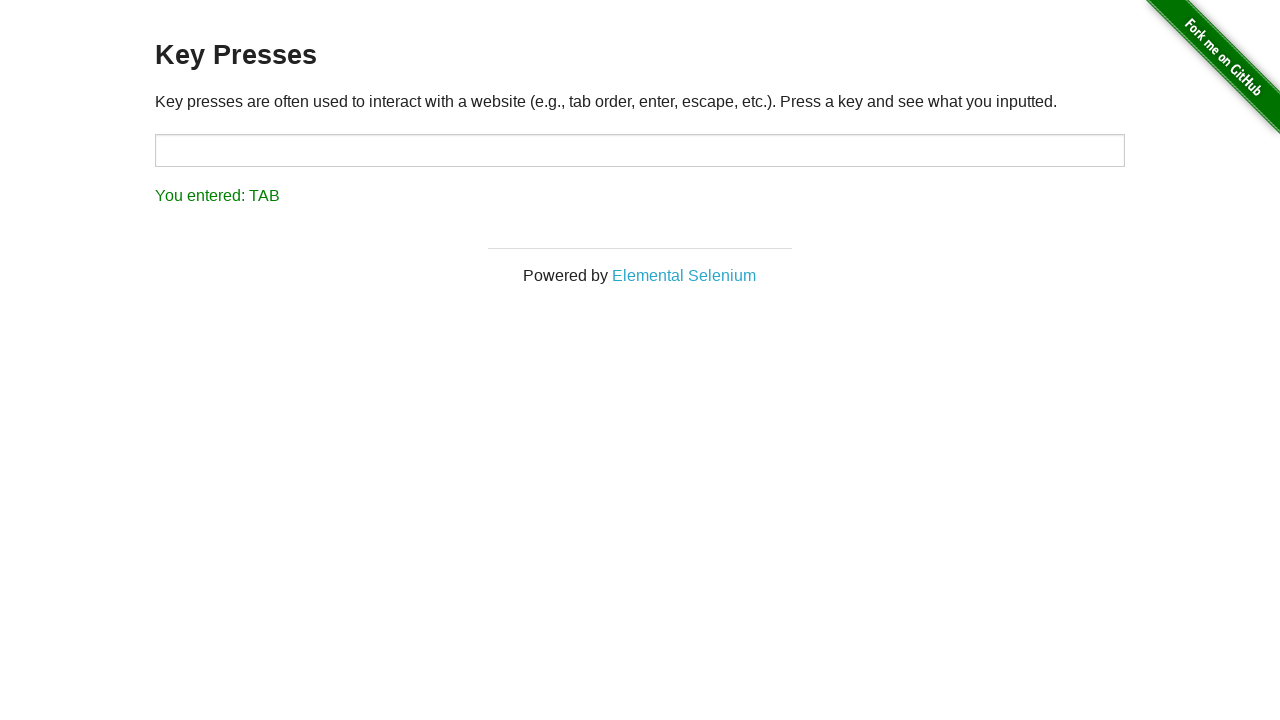

Verified that result text shows 'You entered: TAB'
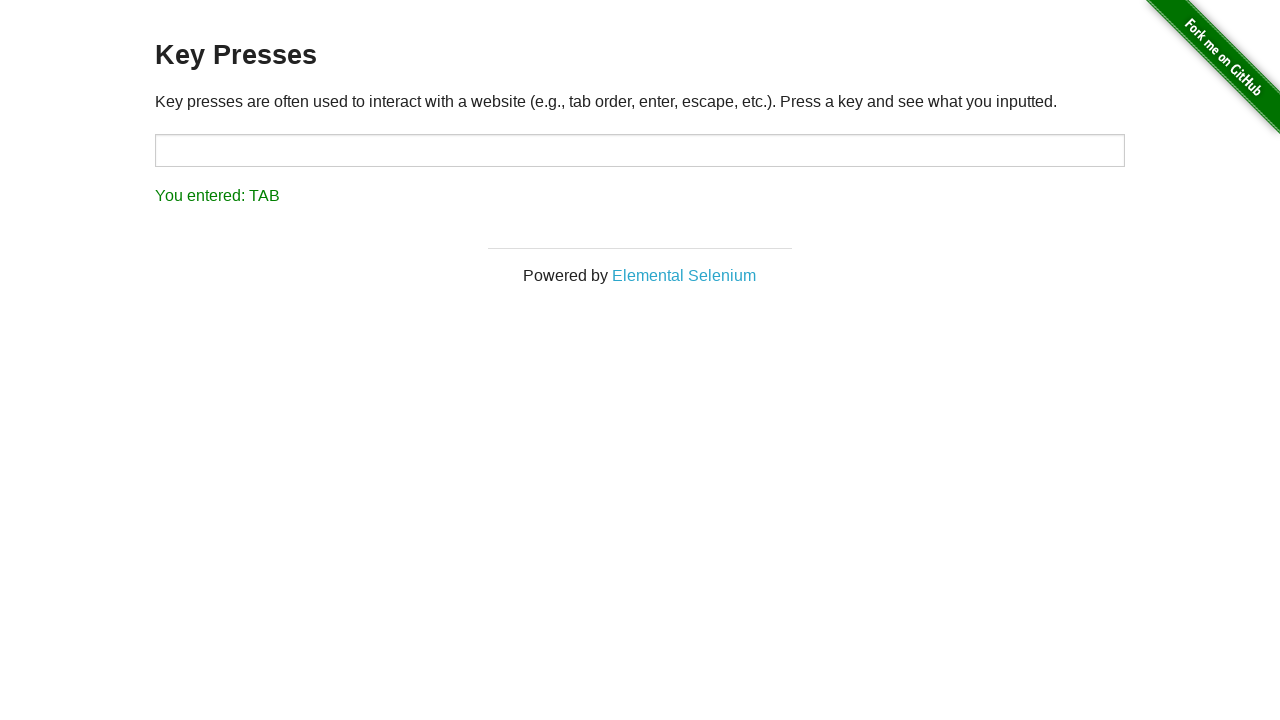

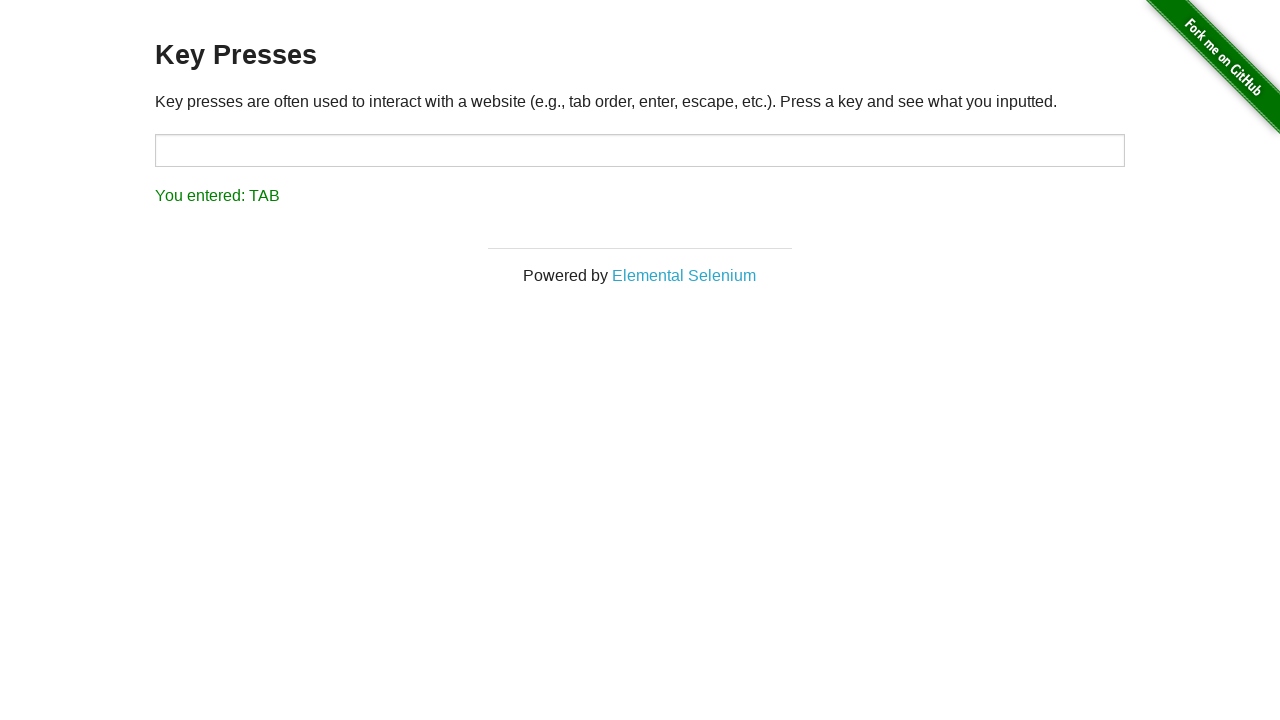